Tests iframe interaction by switching to a frame, clicking a button inside it, and counting the total number of iframes on the page

Starting URL: https://www.leafground.com/frame.xhtml

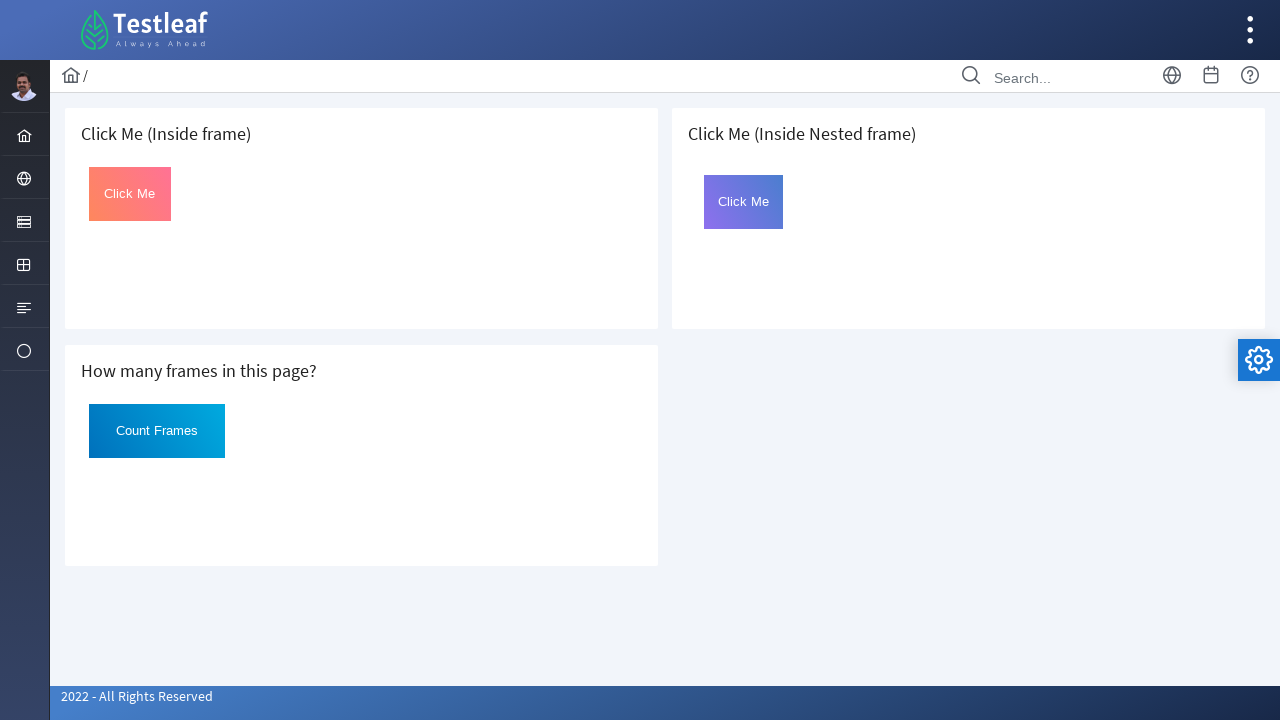

Located and switched to first iframe on the page
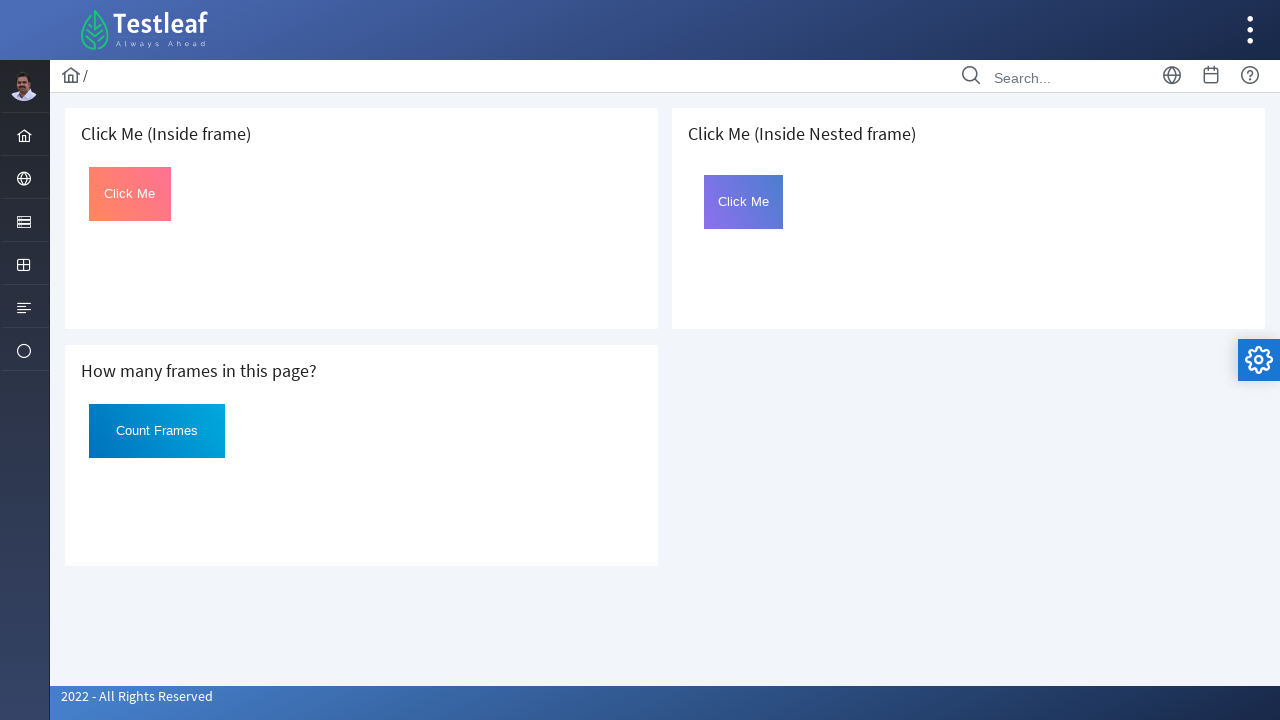

Clicked button with id 'Click' inside the iframe at (130, 194) on iframe >> nth=0 >> internal:control=enter-frame >> #Click
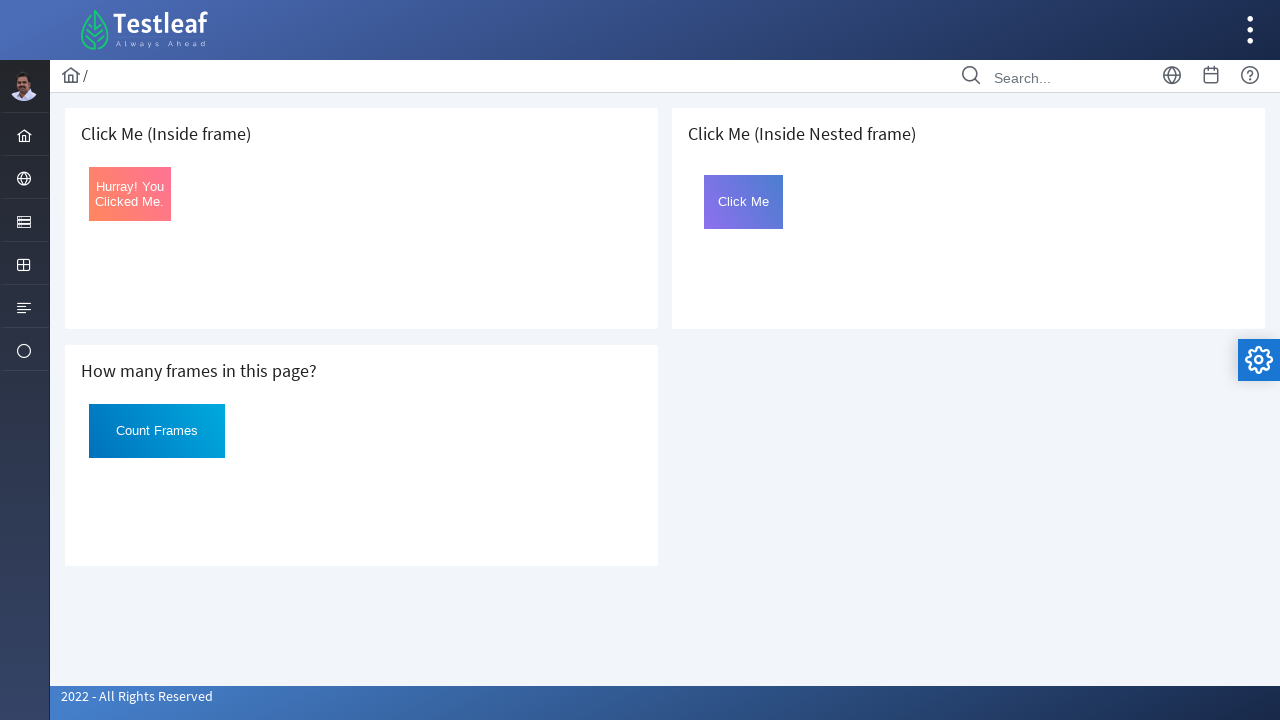

Retrieved text from clicked element: 'Hurray! You Clicked Me.'
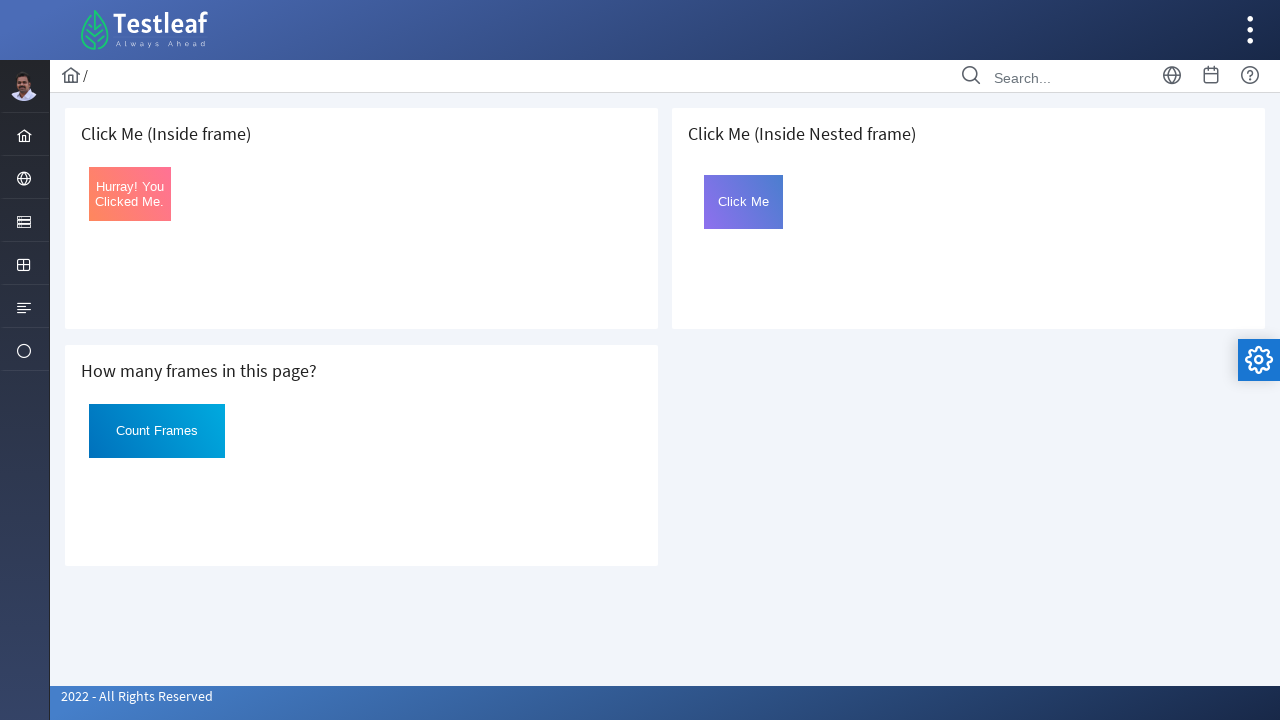

Counted total iframes on page: 3
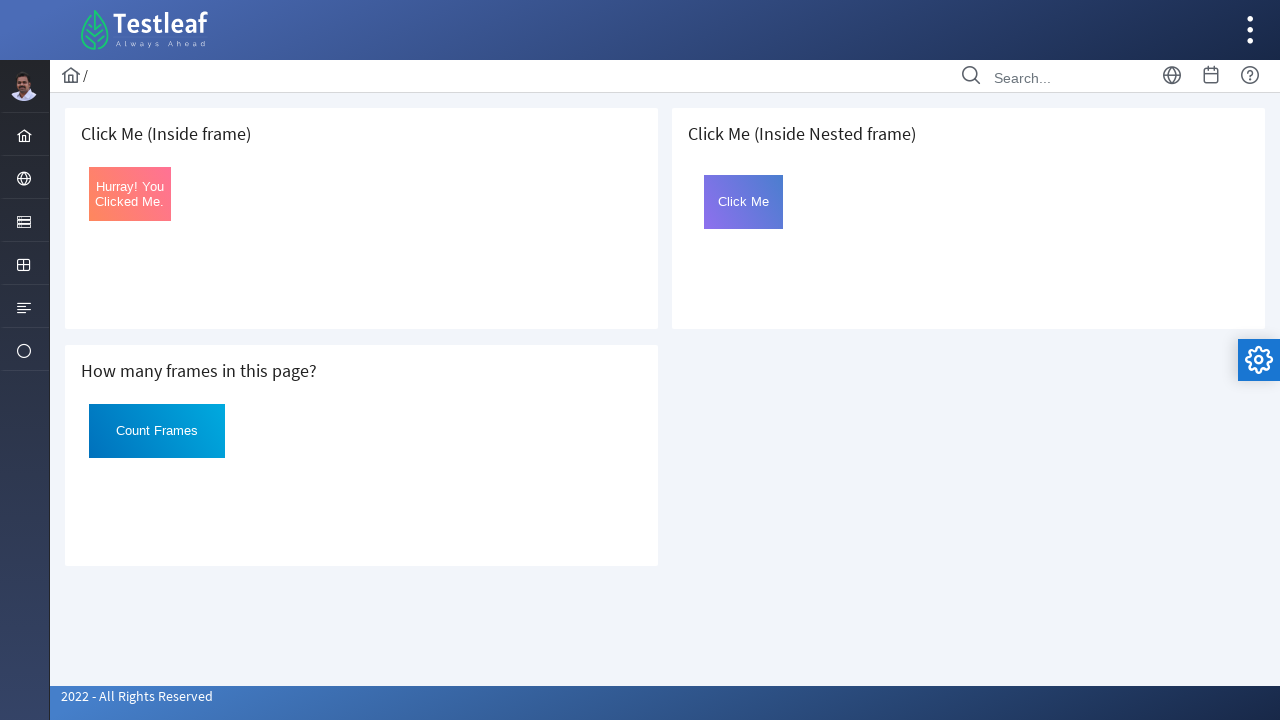

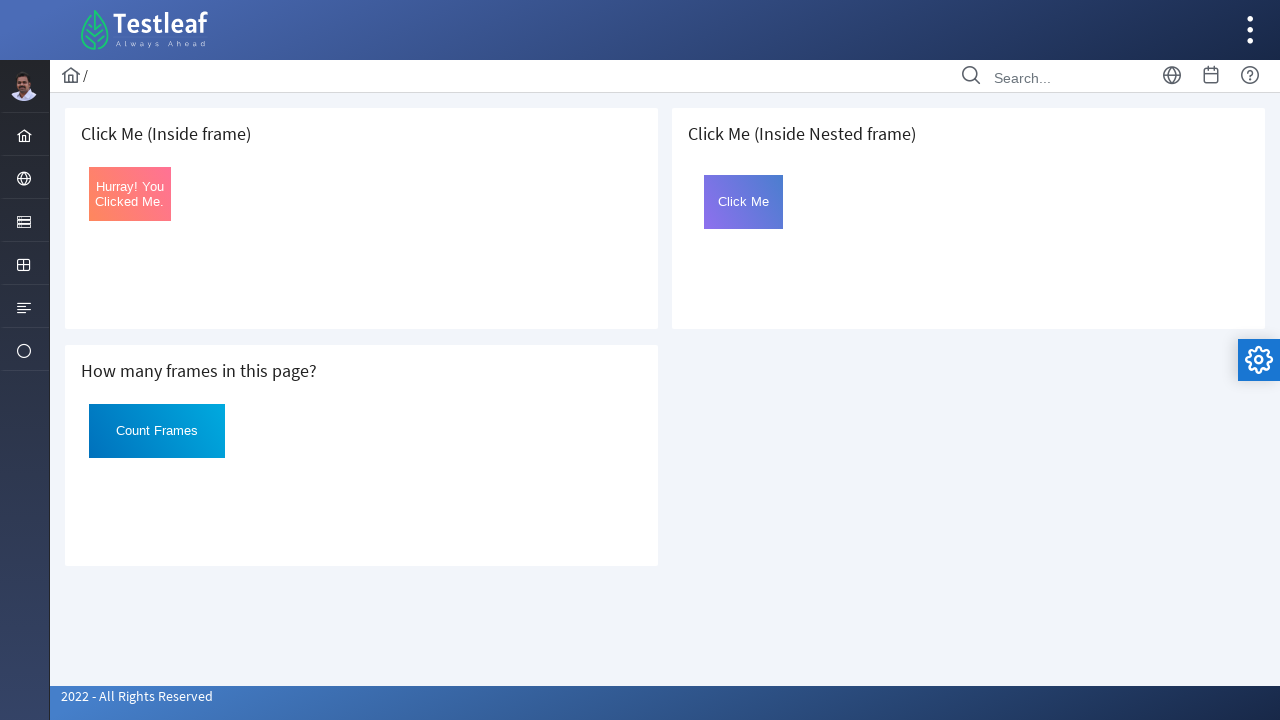